Navigates to a math exercise page and reads two numbers from the page elements, presumably to calculate and submit a result

Starting URL: http://suninjuly.github.io/selects1.html

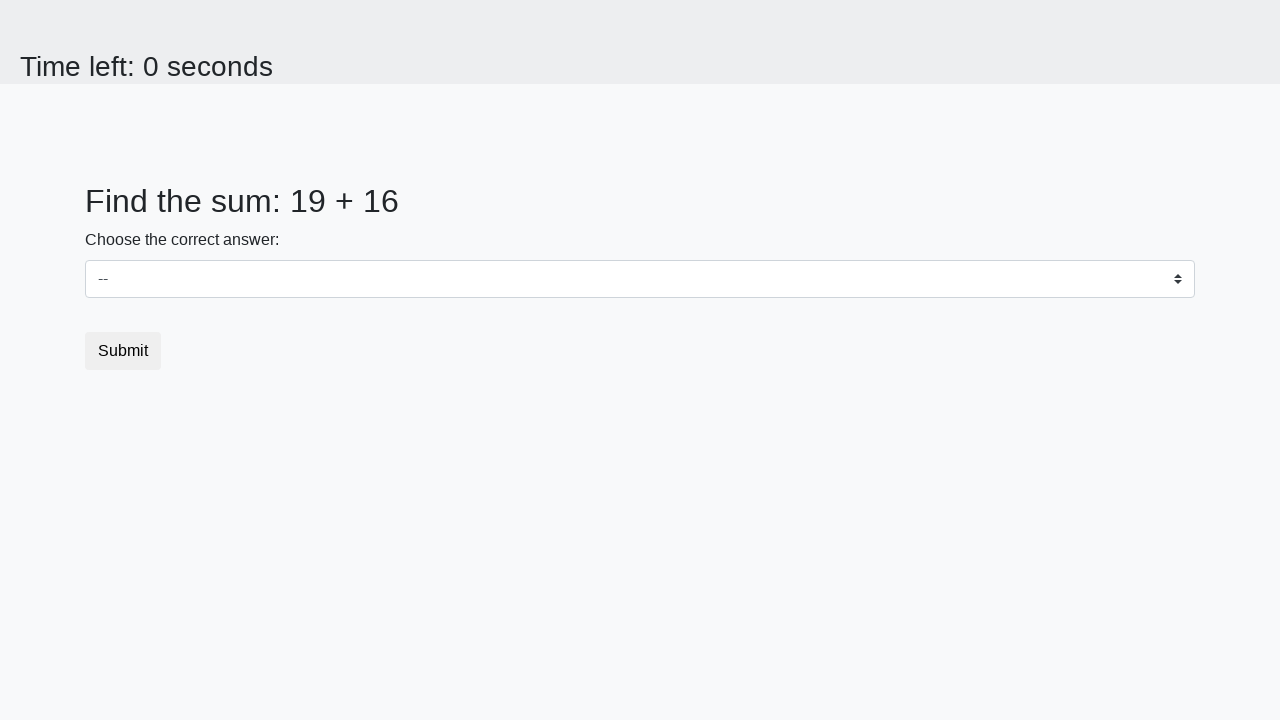

Waited for first number element (#num1) to be visible
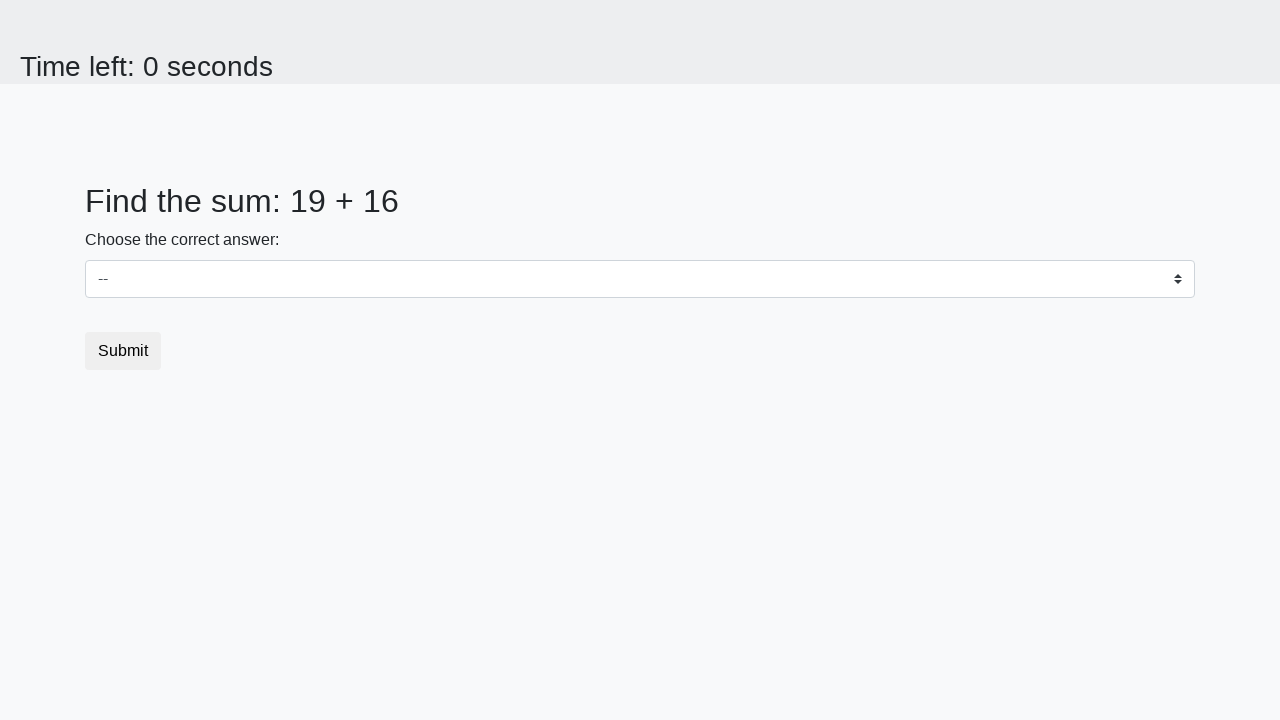

Waited for second number element (#num2) to be visible
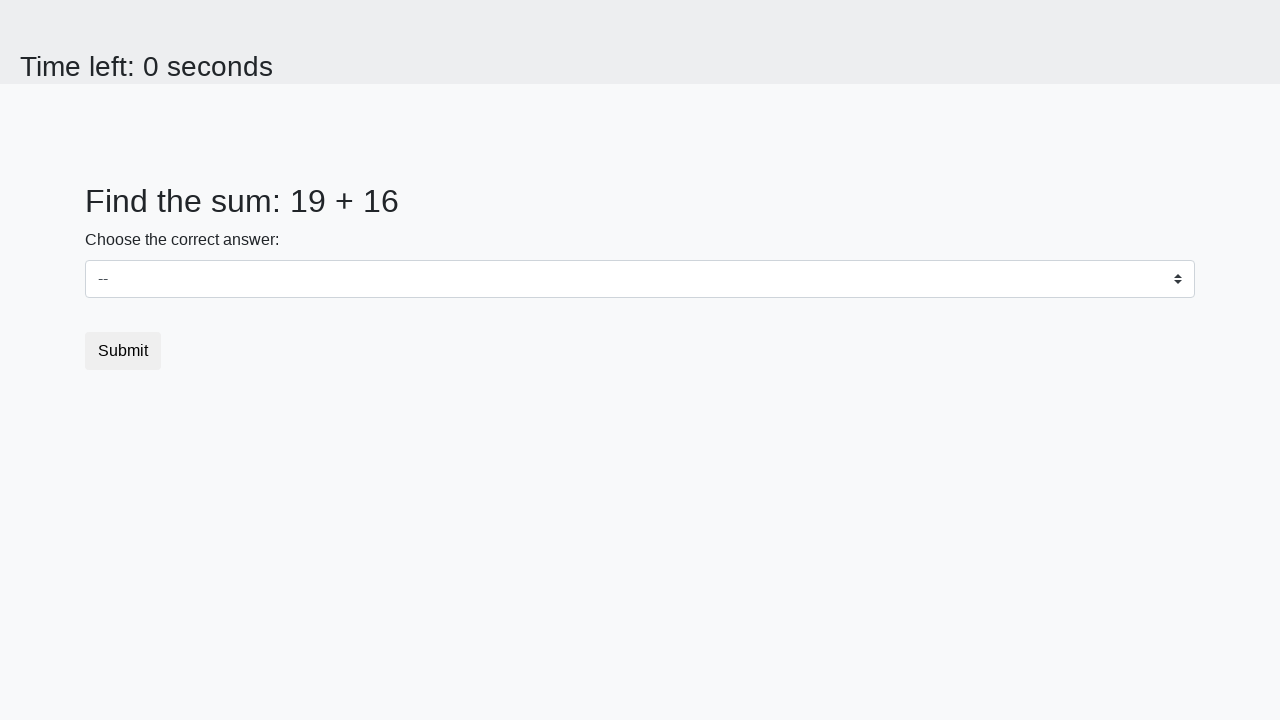

Read first number from #num1: 19
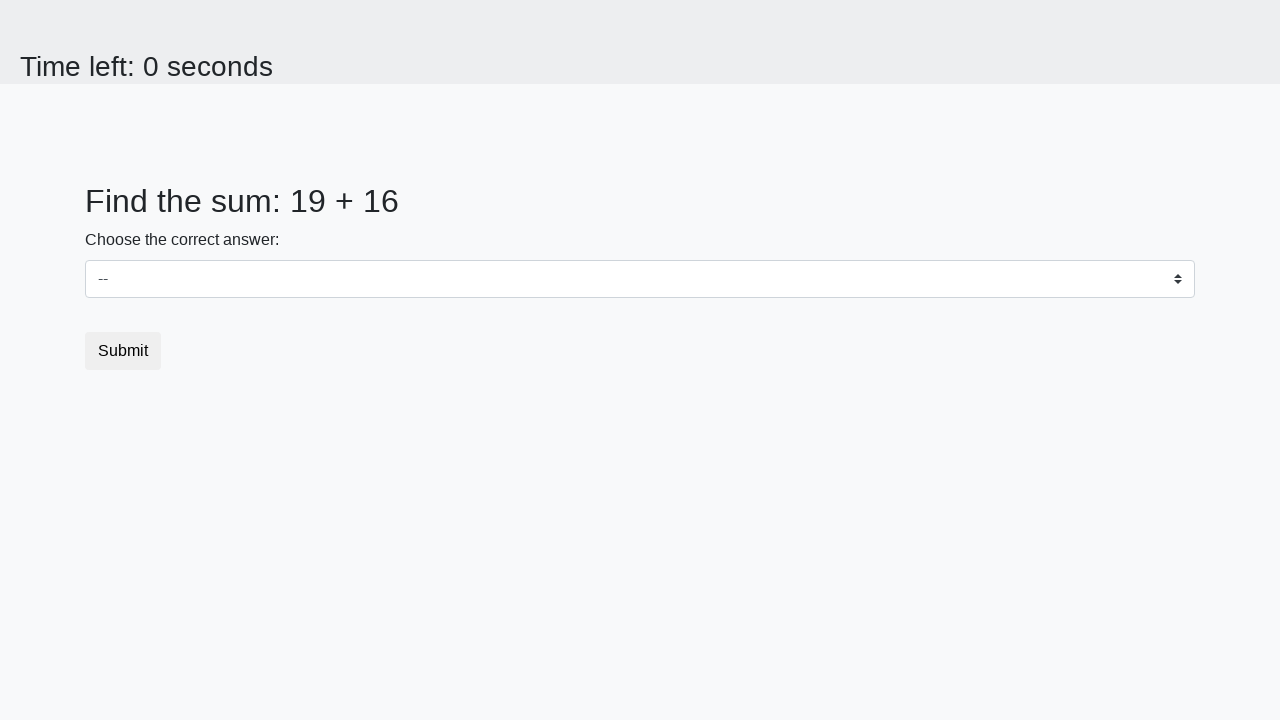

Read second number from #num2: 16
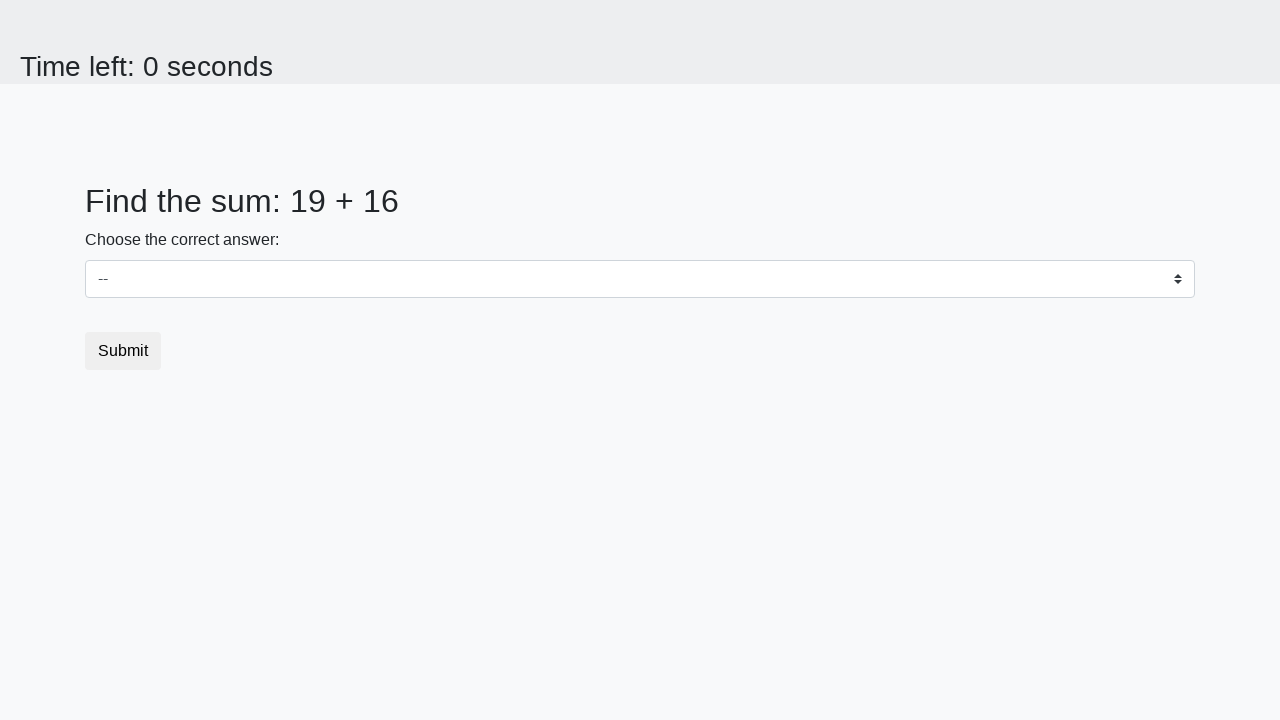

Calculated sum of 19 + 16 = 35
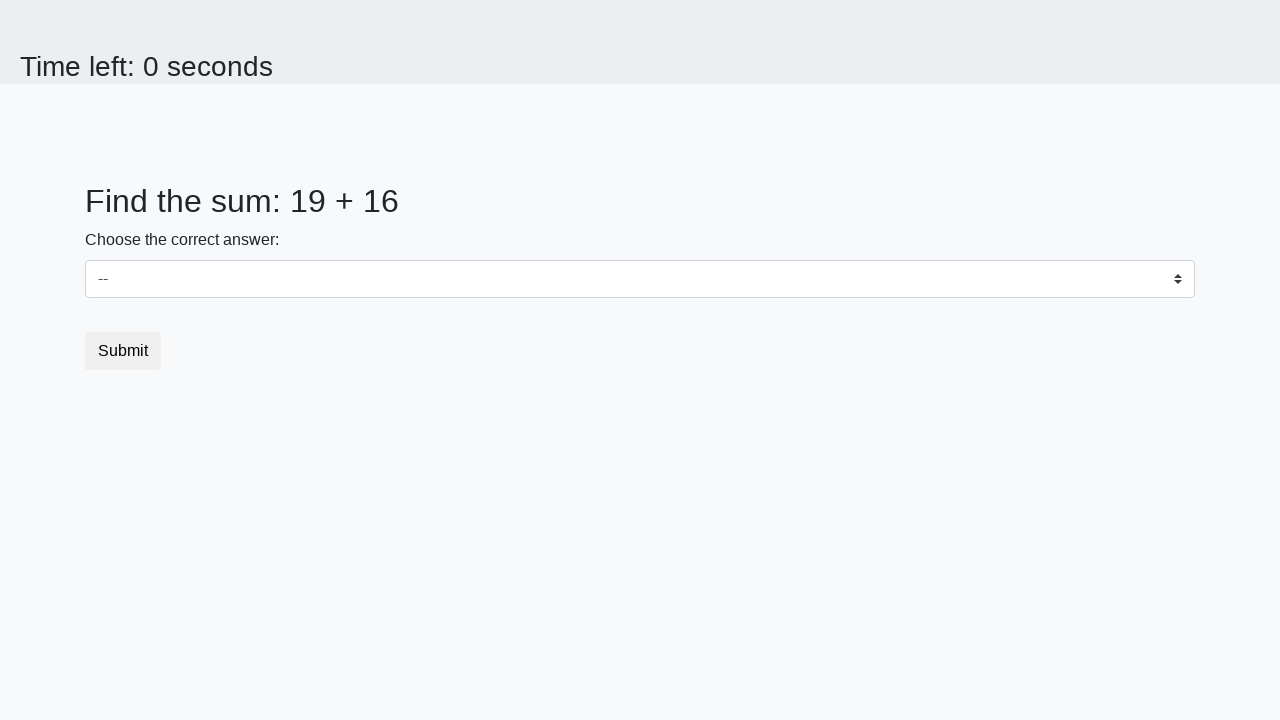

Selected option '35' from dropdown on select
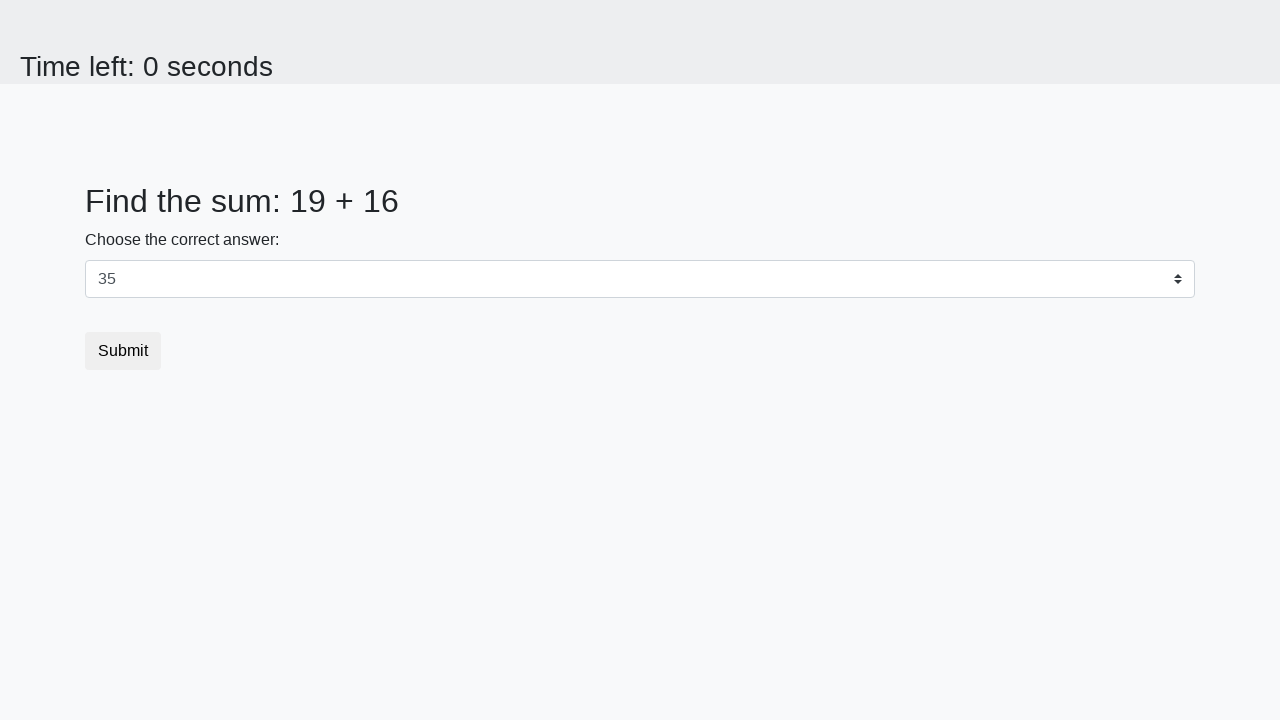

Clicked submit button to submit the form at (123, 351) on button[type='submit']
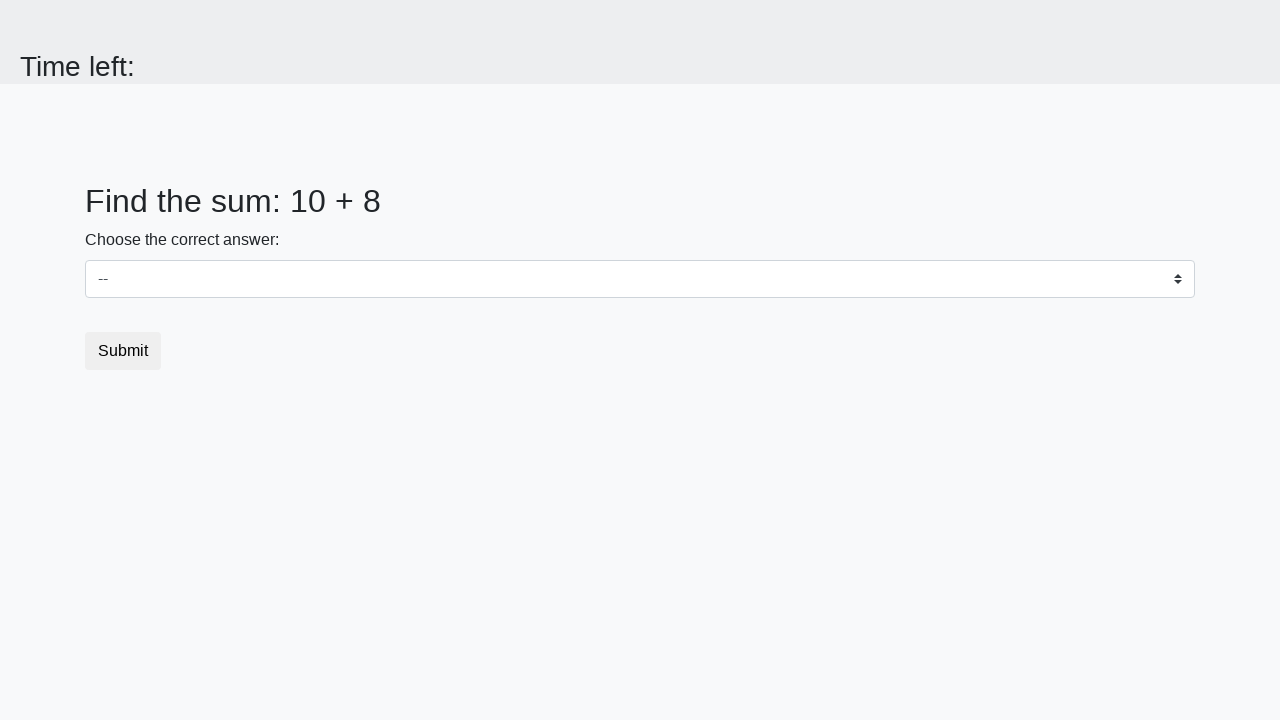

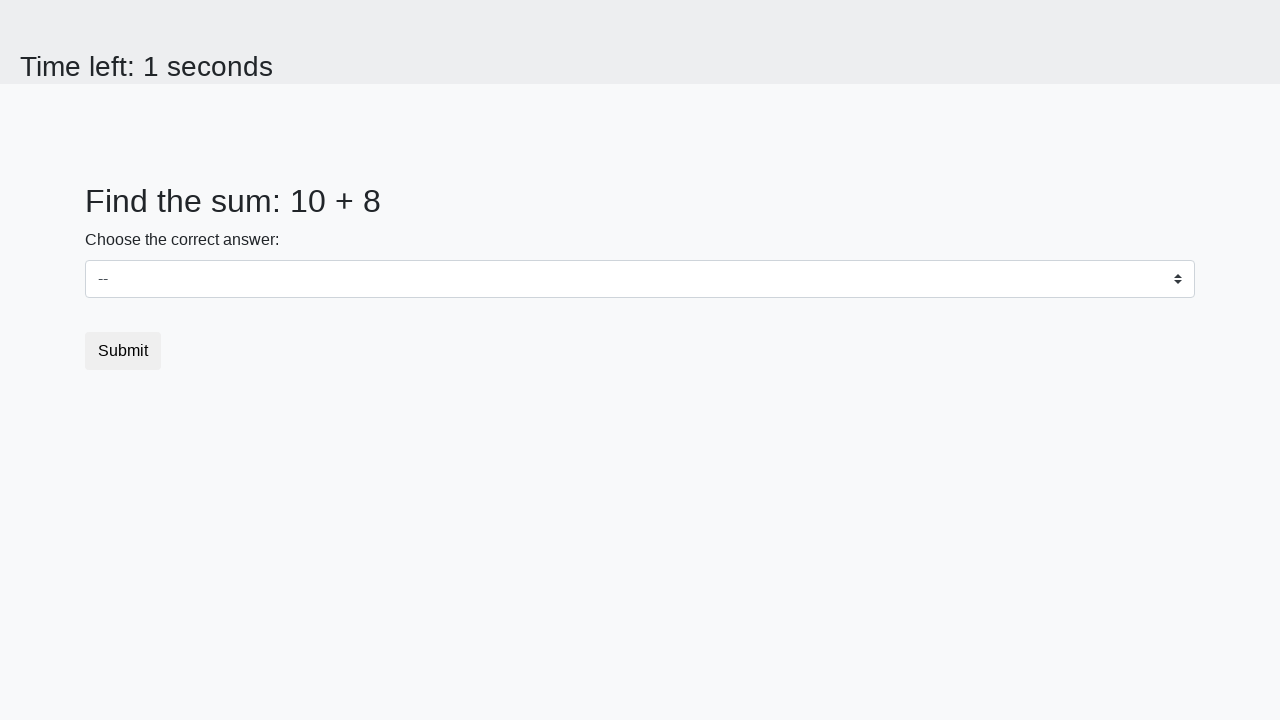